Tests JavaScript alert handling by clicking buttons that trigger JS alerts, accepting the alerts, and verifying the result message is displayed correctly

Starting URL: https://the-internet.herokuapp.com/javascript_alerts

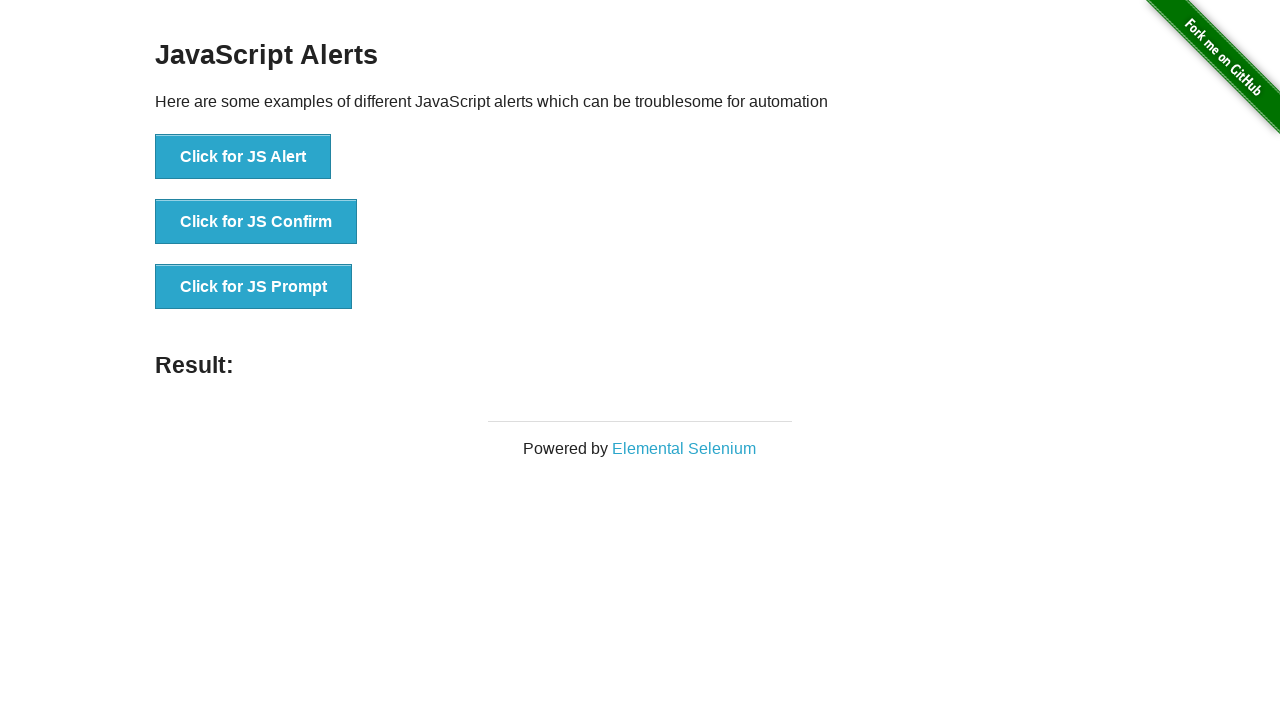

Clicked JS Alert button at (243, 157) on button[onclick='jsAlert()']
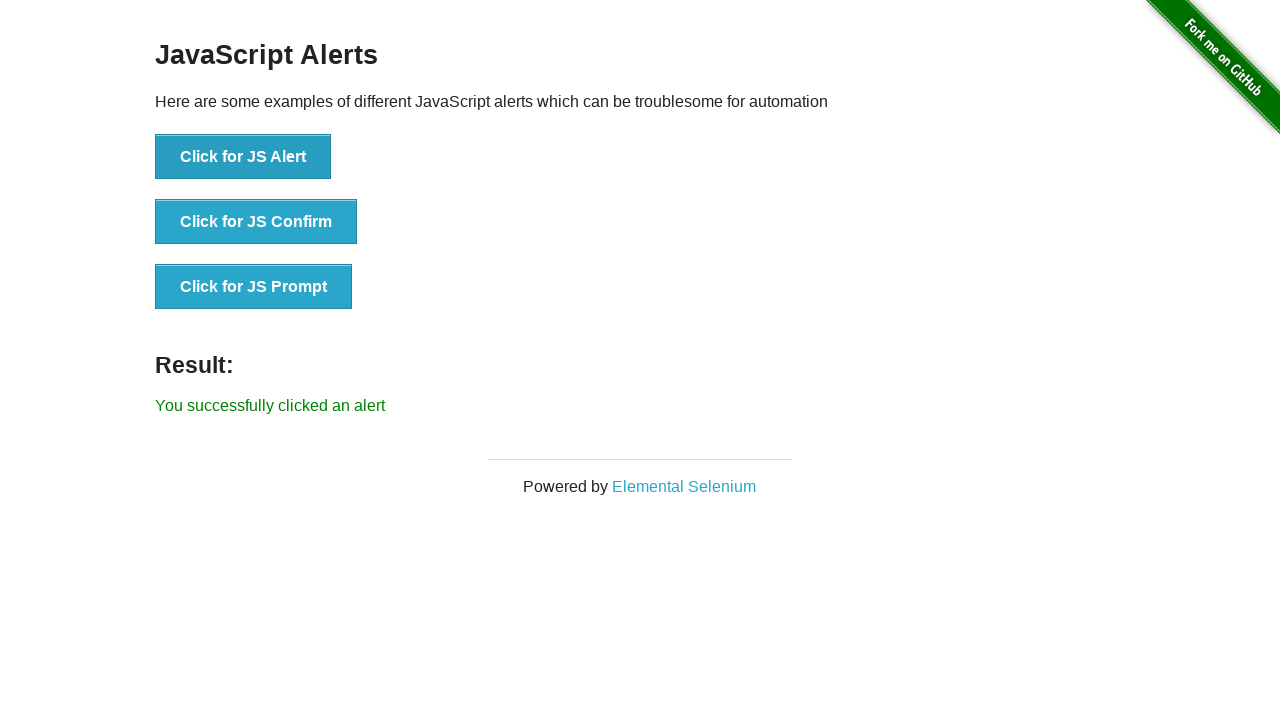

Clicked JS Alert button and accepted dialog at (243, 157) on button[onclick='jsAlert()']
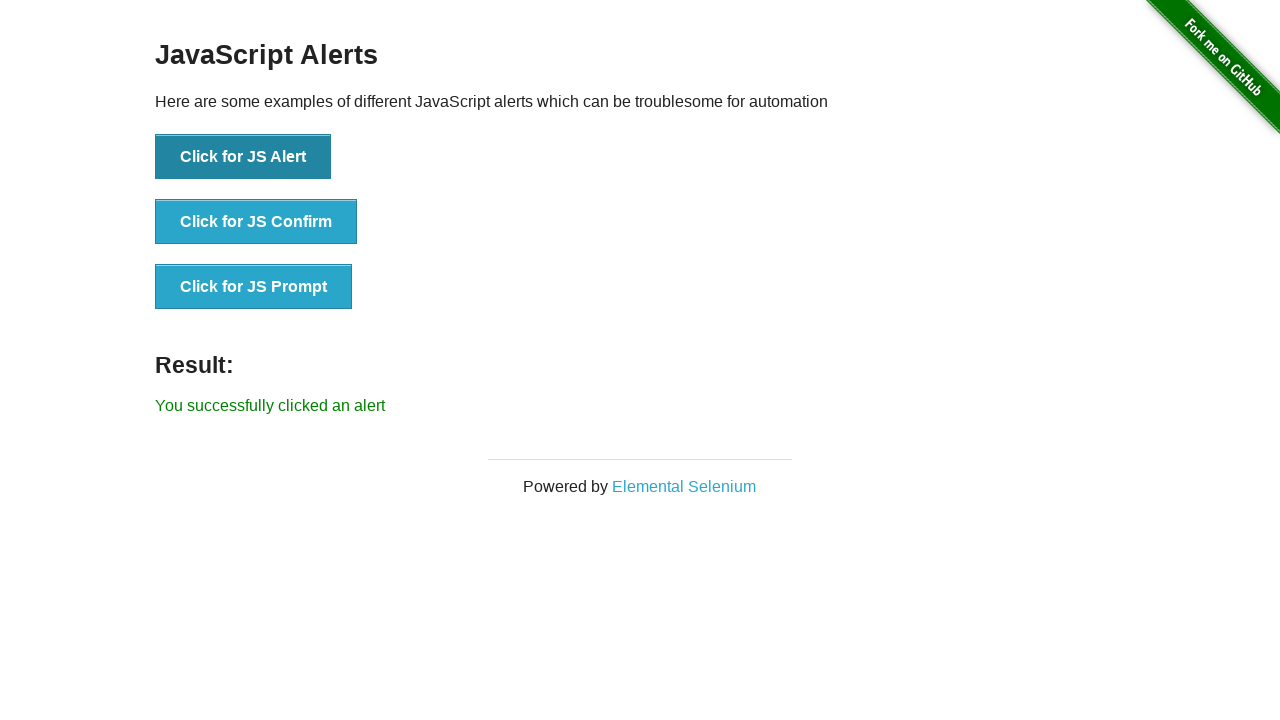

Clicked JS Alert button with dialog handler set up at (243, 157) on button[onclick='jsAlert()']
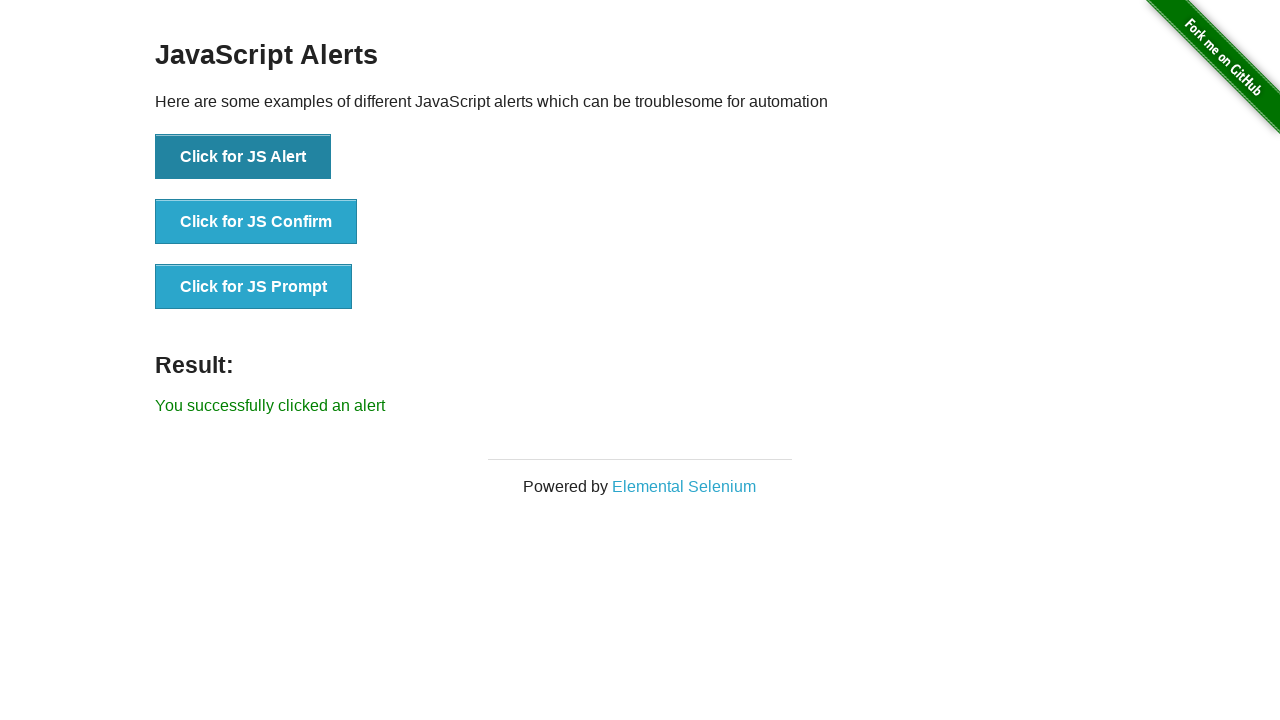

Waited for result message to appear
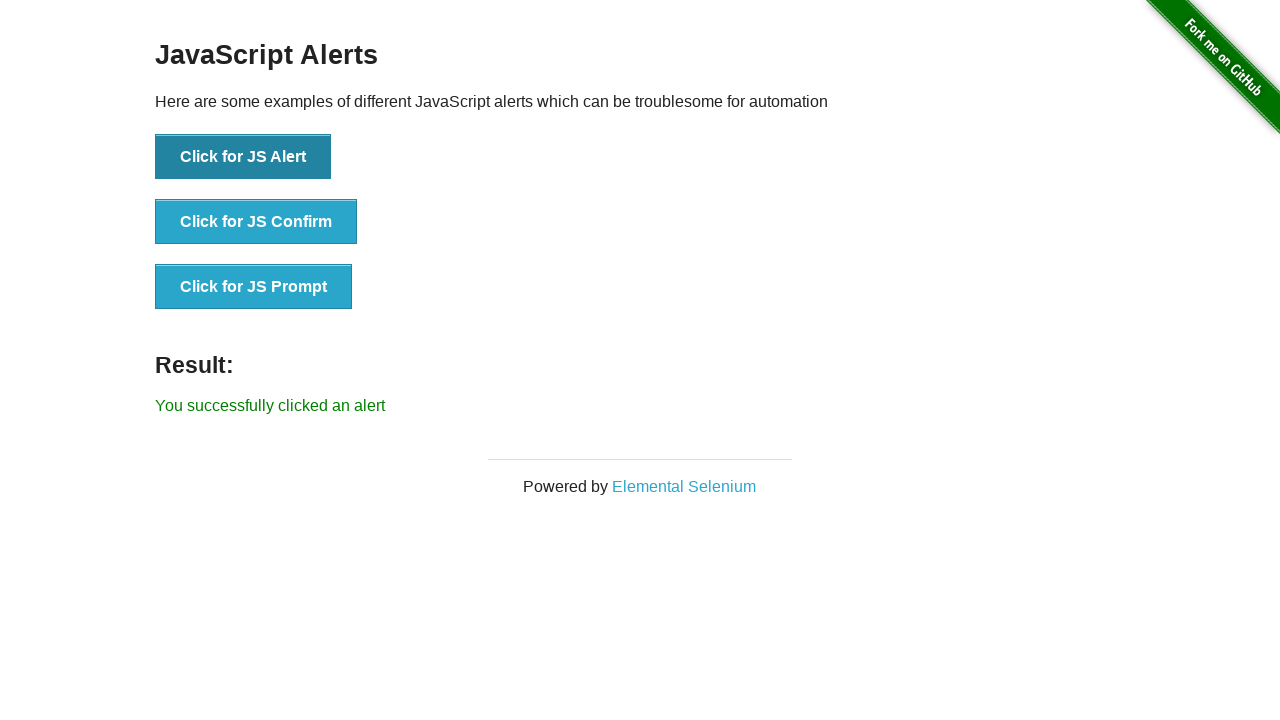

Retrieved result text: 'You successfully clicked an alert'
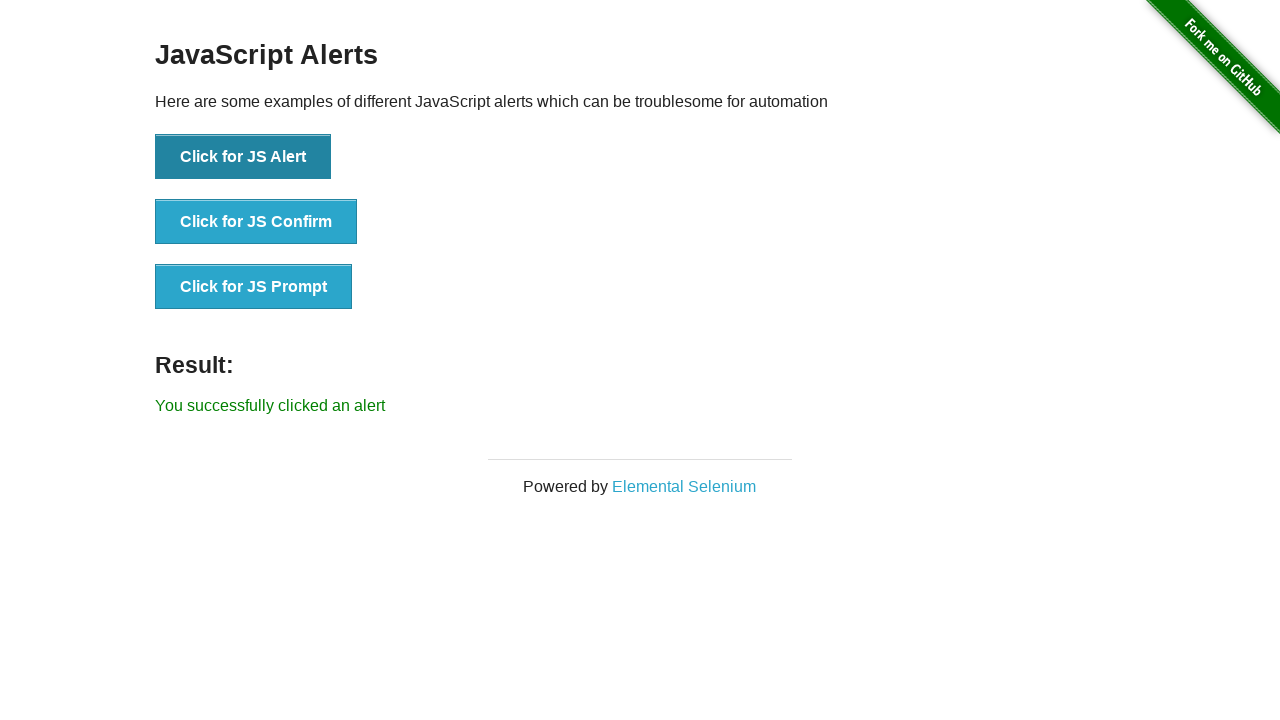

Verified result message is correct
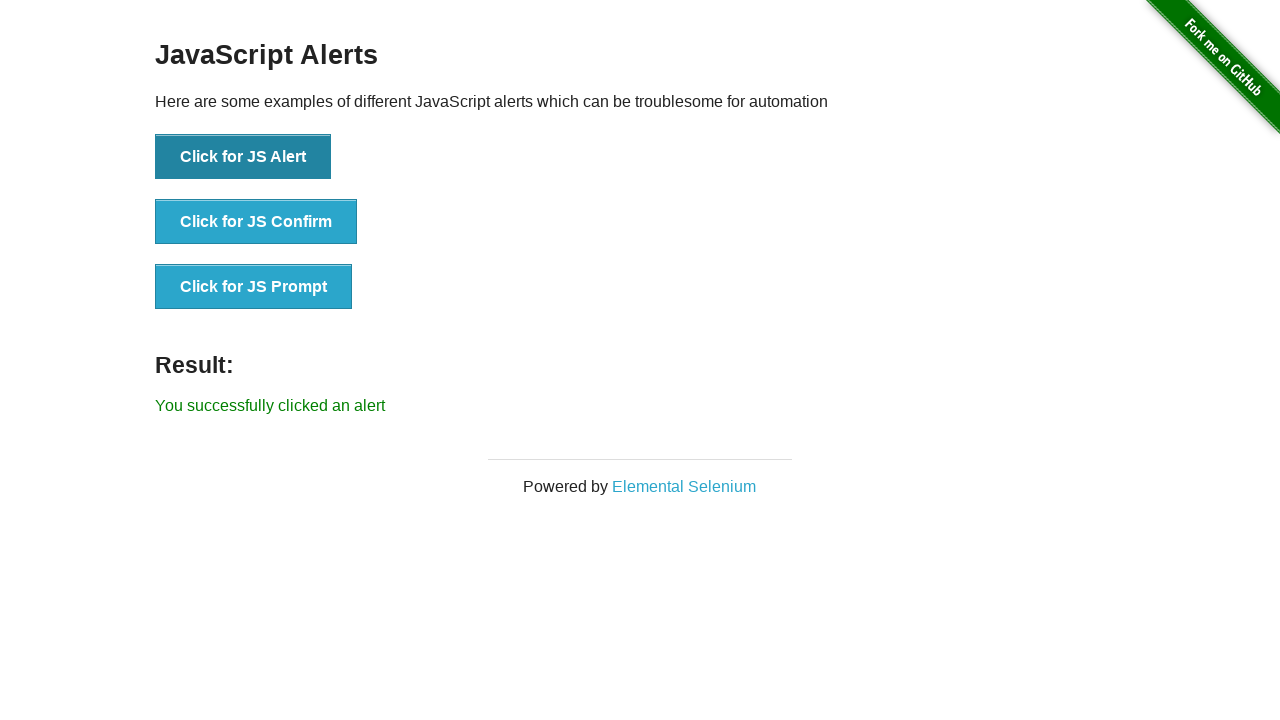

Clicked JS Confirm button at (256, 222) on button[onclick='jsConfirm()']
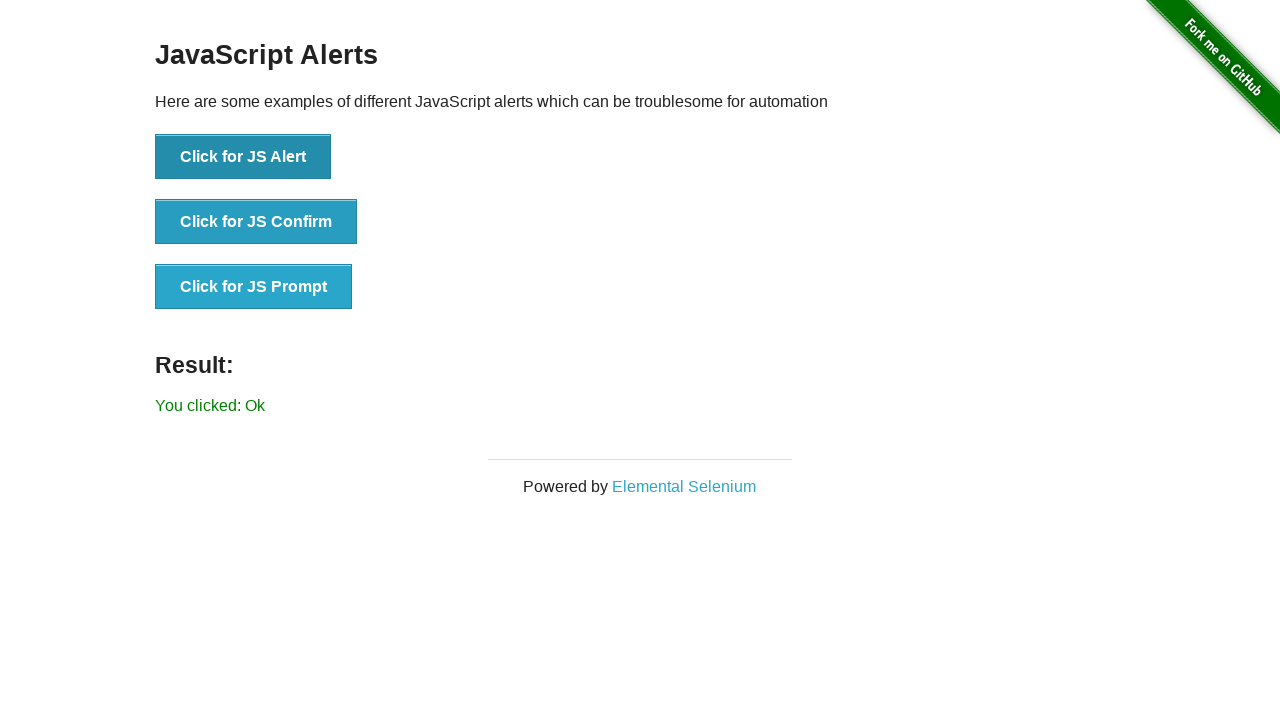

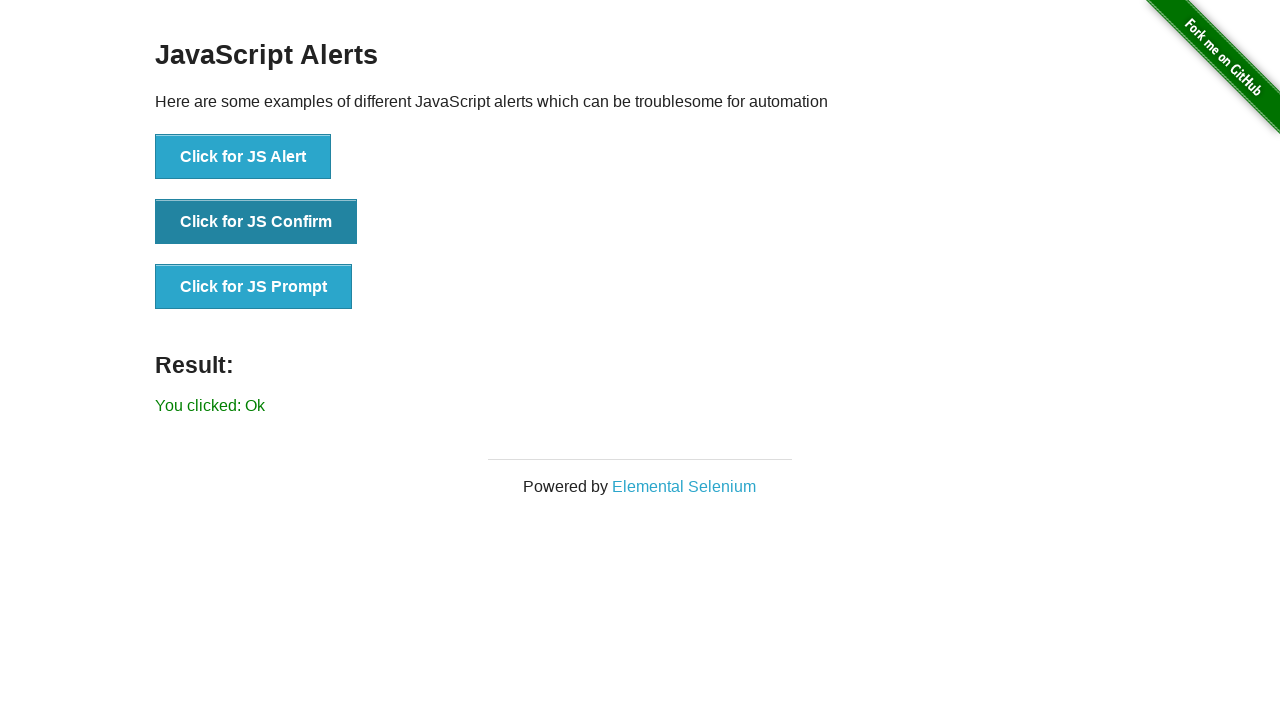